Tests dropdown selection functionality by selecting options using different methods (index, value, and visible text)

Starting URL: https://the-internet.herokuapp.com/dropdown

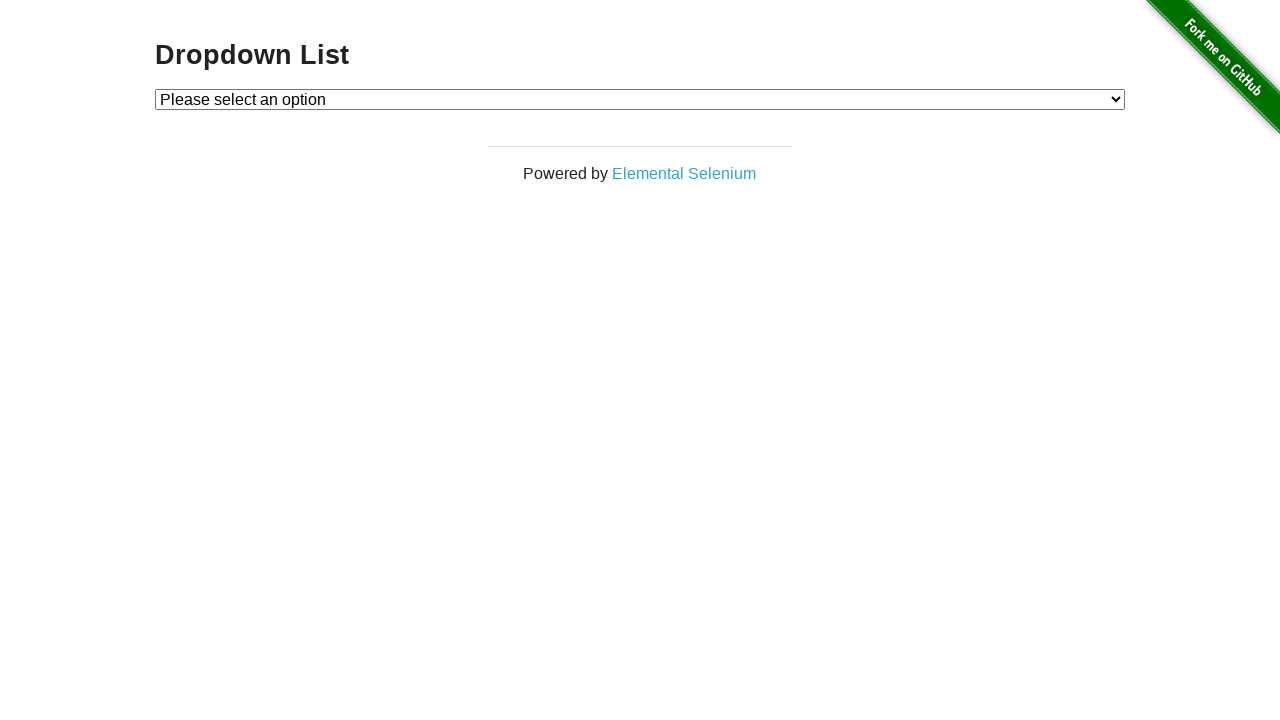

Located dropdown element with id 'dropdown'
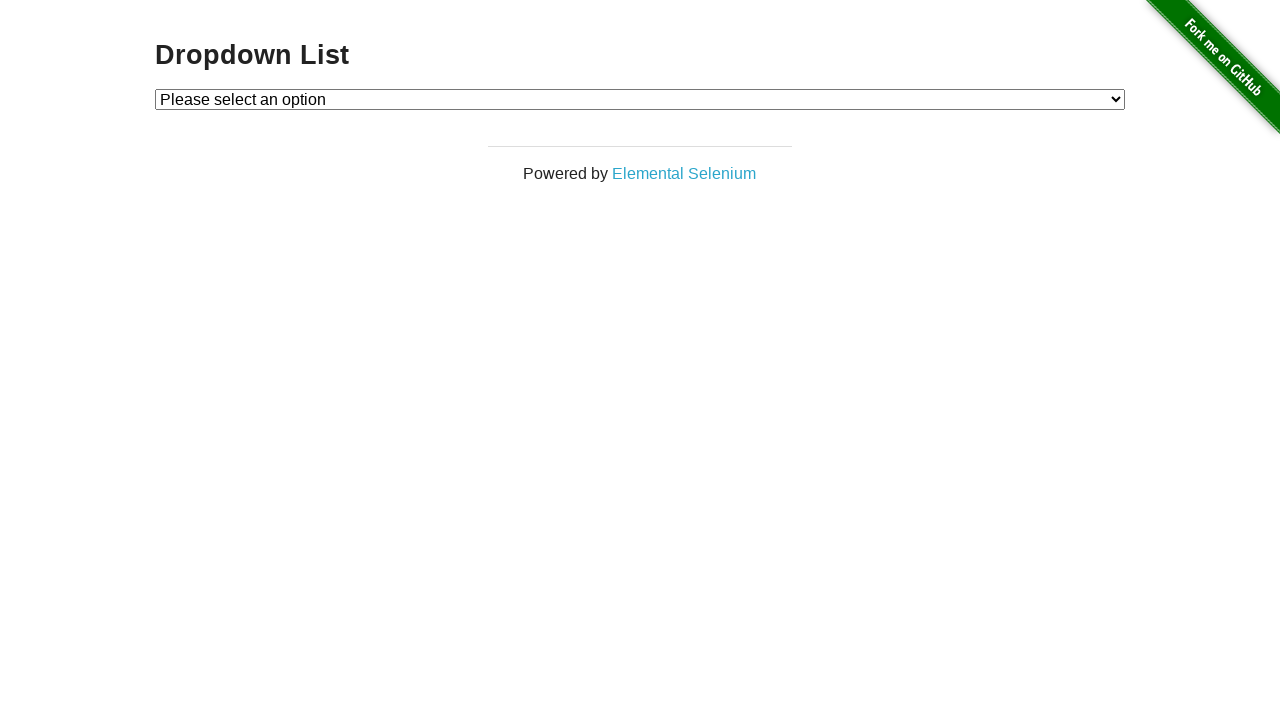

Selected dropdown option by index 1 on select#dropdown
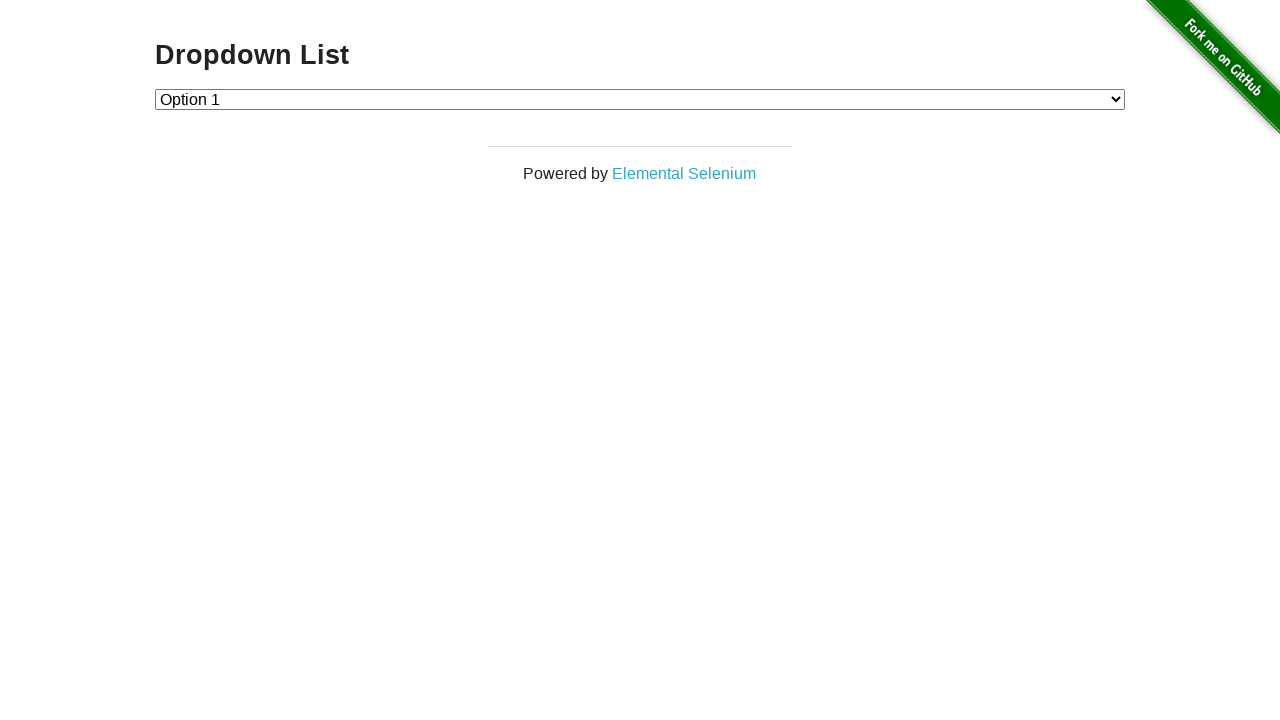

Selected dropdown option by value '2' on select#dropdown
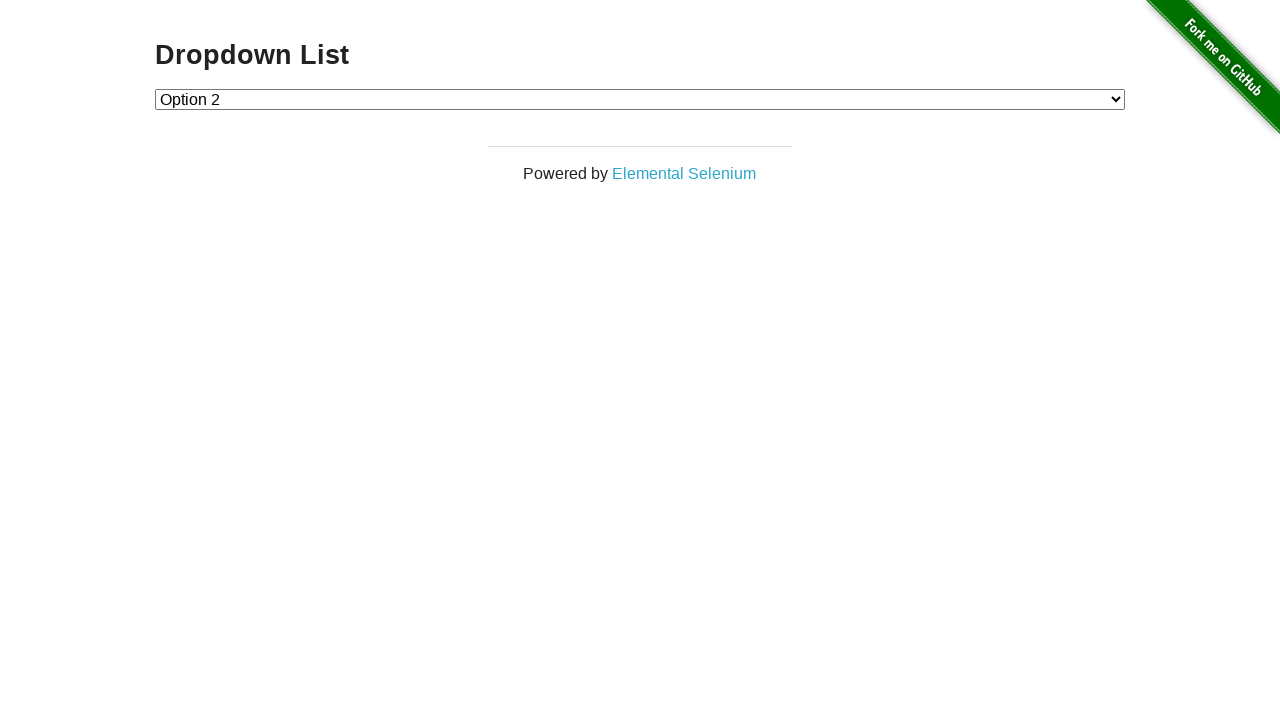

Selected dropdown option by visible text 'Option 1' on select#dropdown
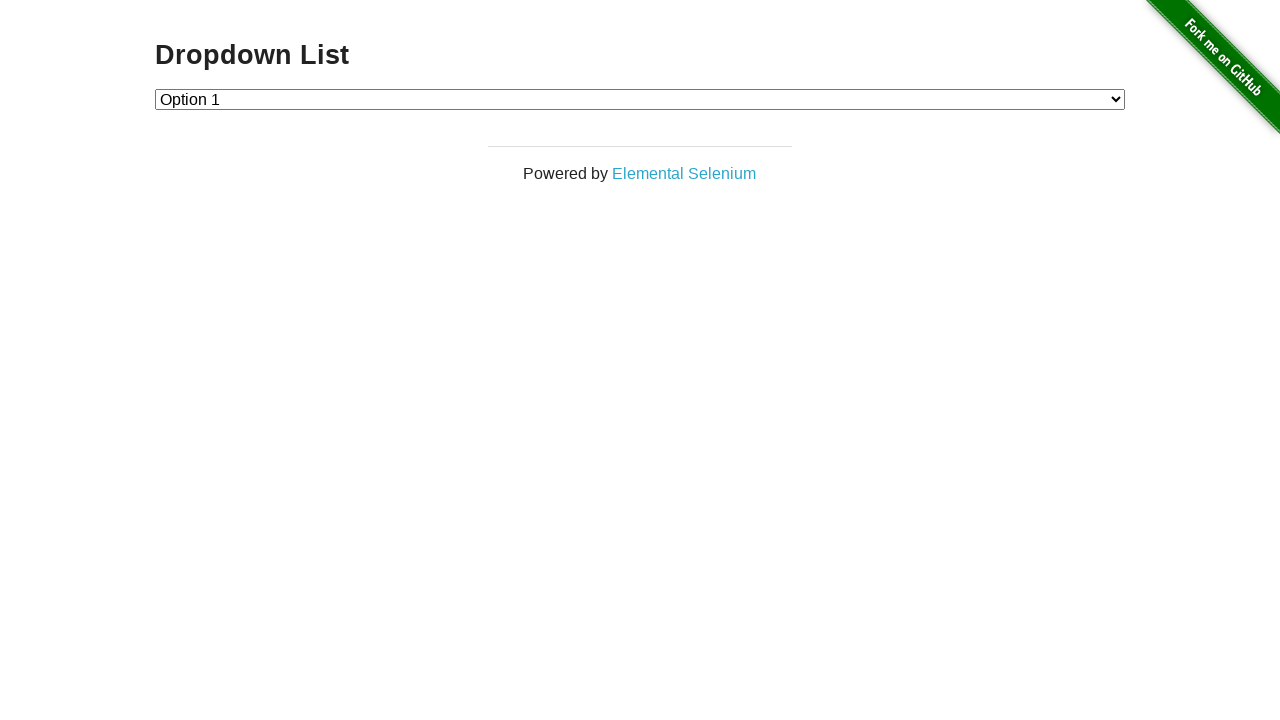

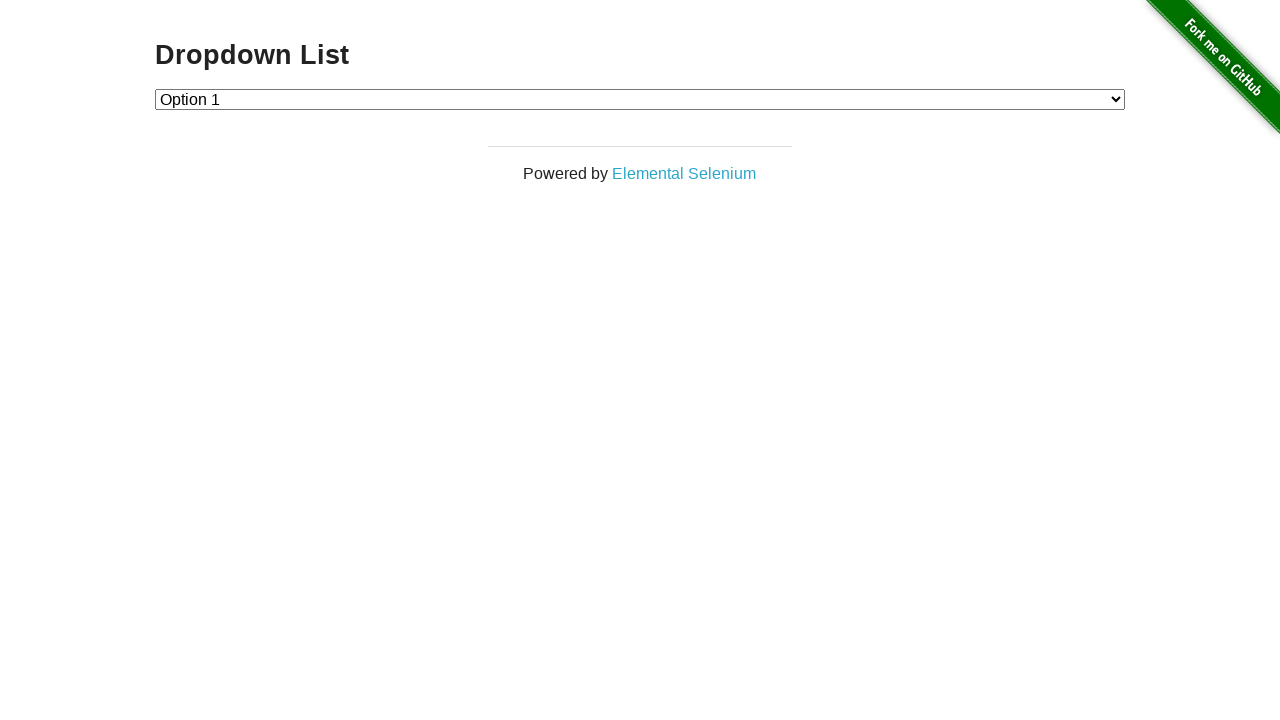